Tests form input functionality by checking if the first name field is displayed and enabled, then filling it with text and clearing it

Starting URL: https://vinothqaacademy.com/demo-site/

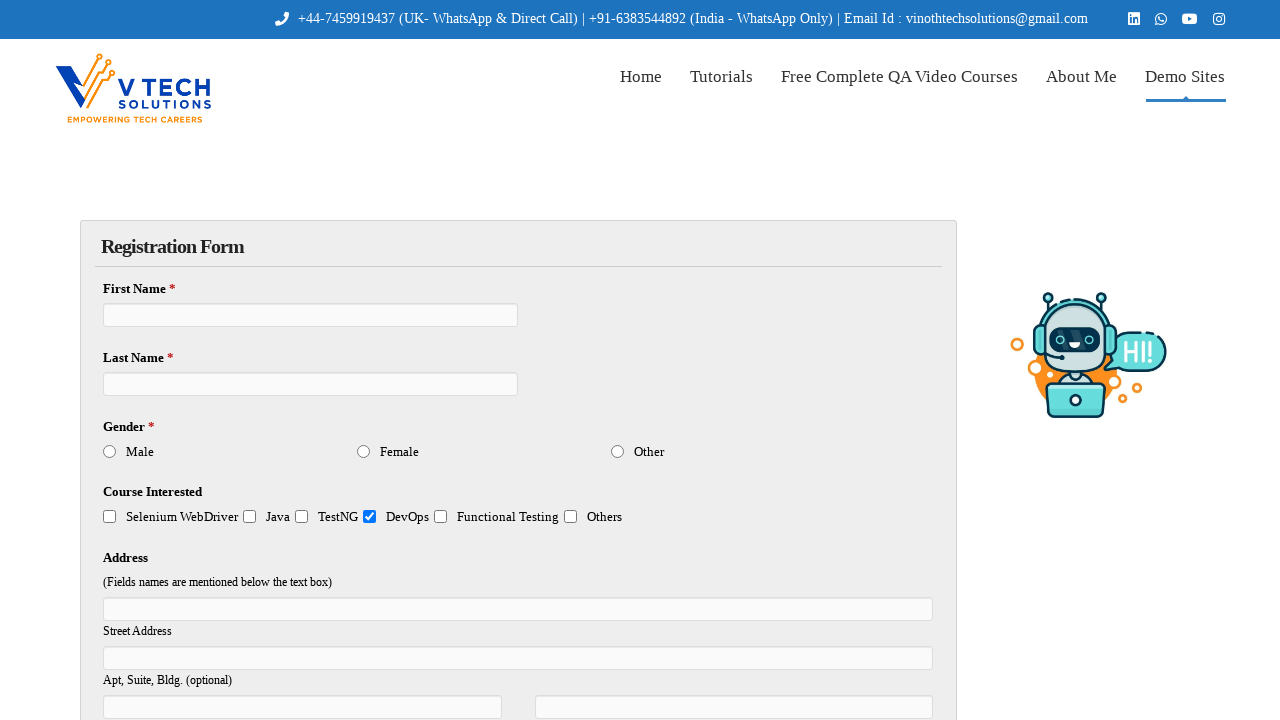

Located first name input field
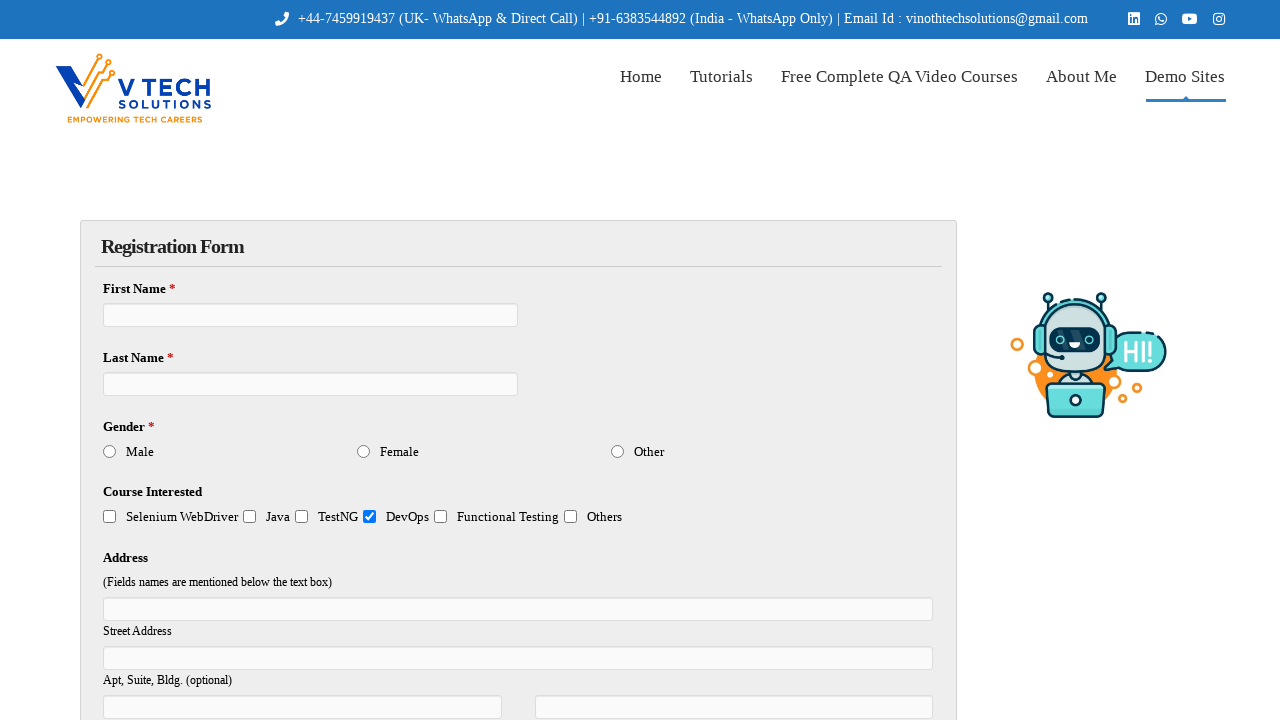

First name field is visible
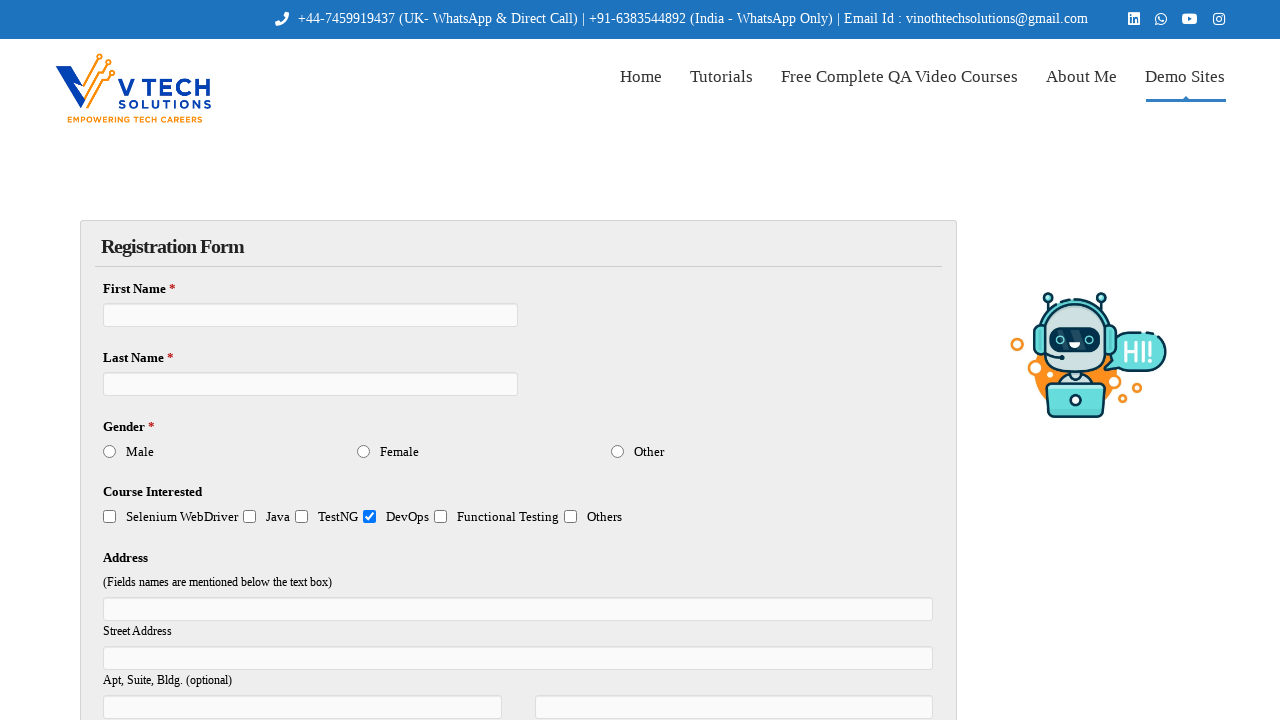

First name field is enabled
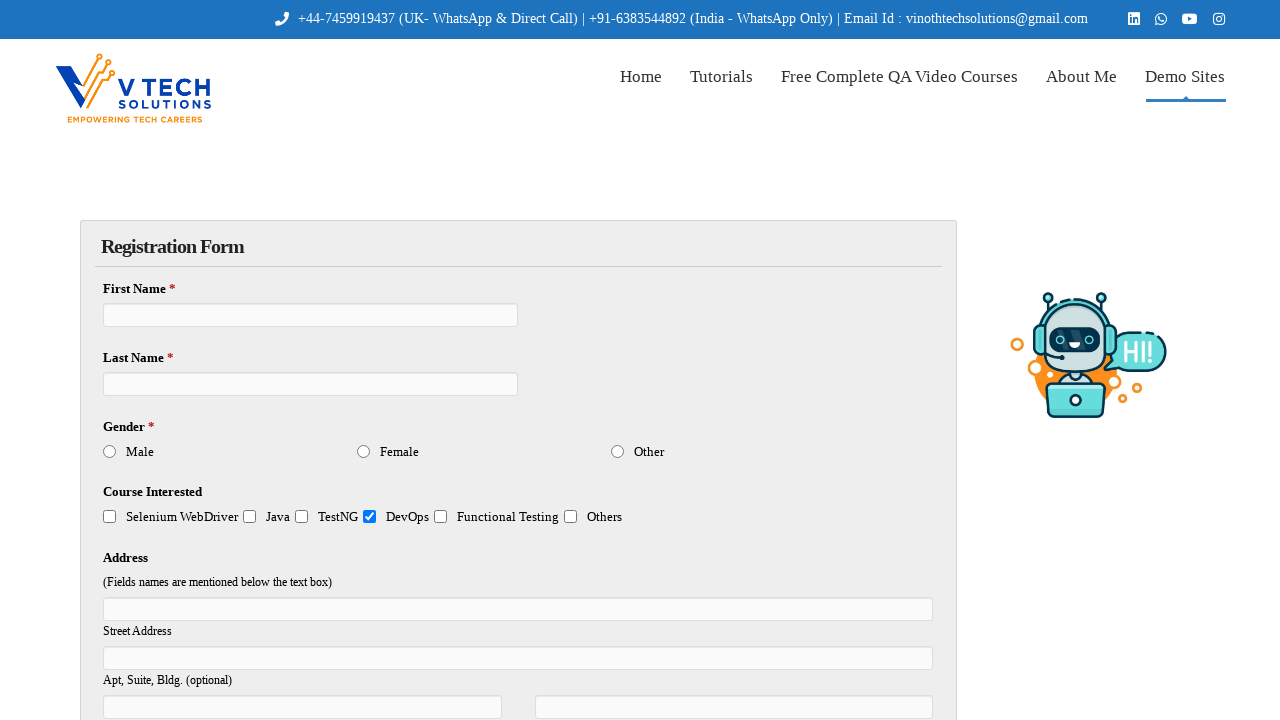

Filled first name field with 'Subhasmita' on input[name='vfb-5']
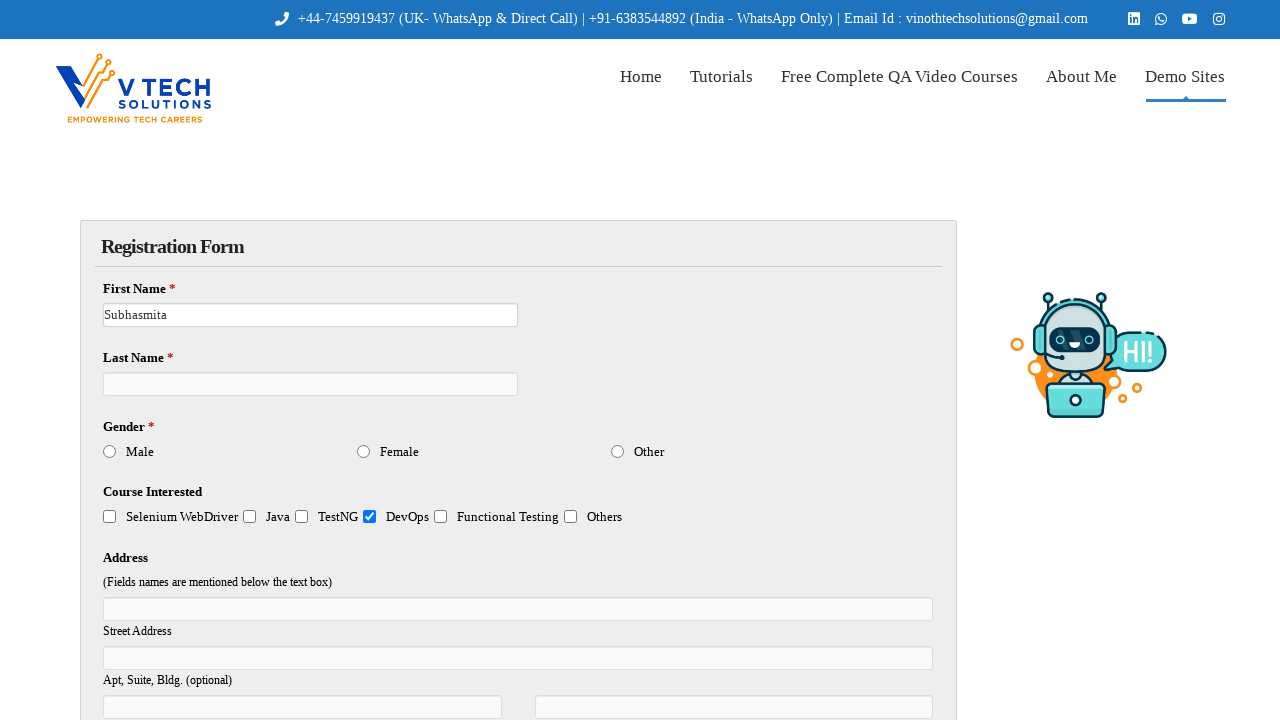

Waited 3 seconds
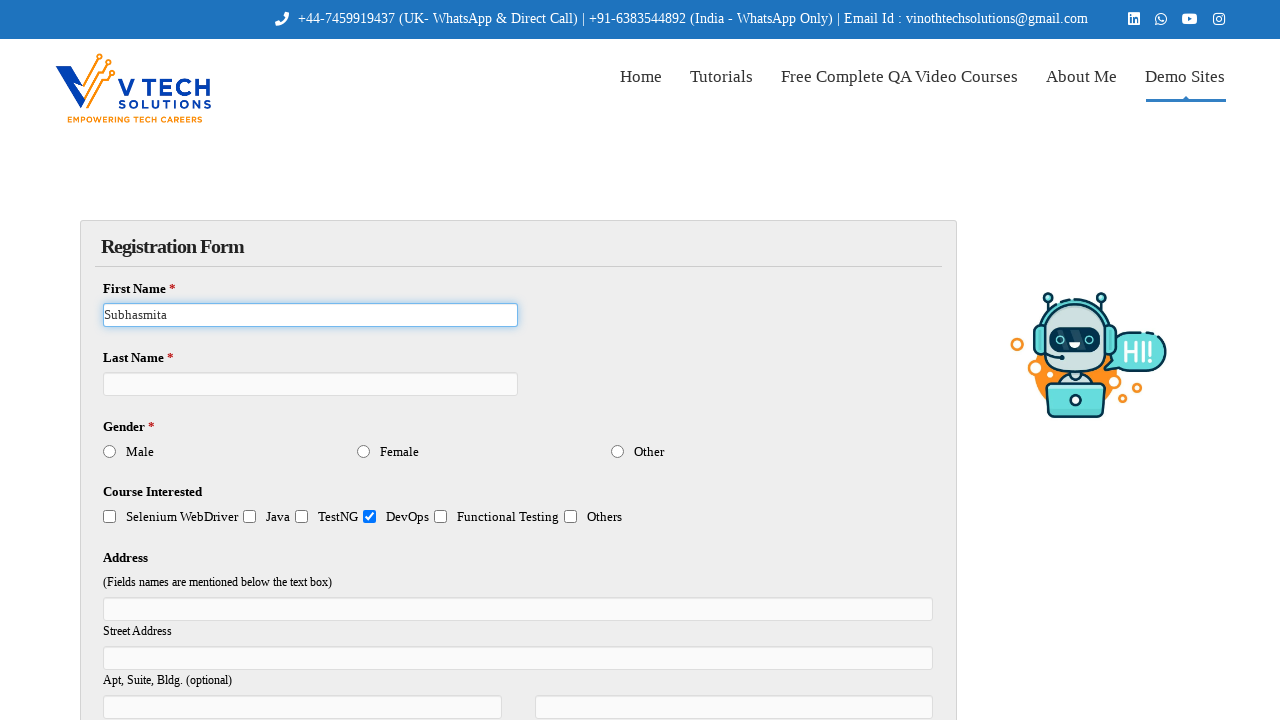

Cleared first name field on input[name='vfb-5']
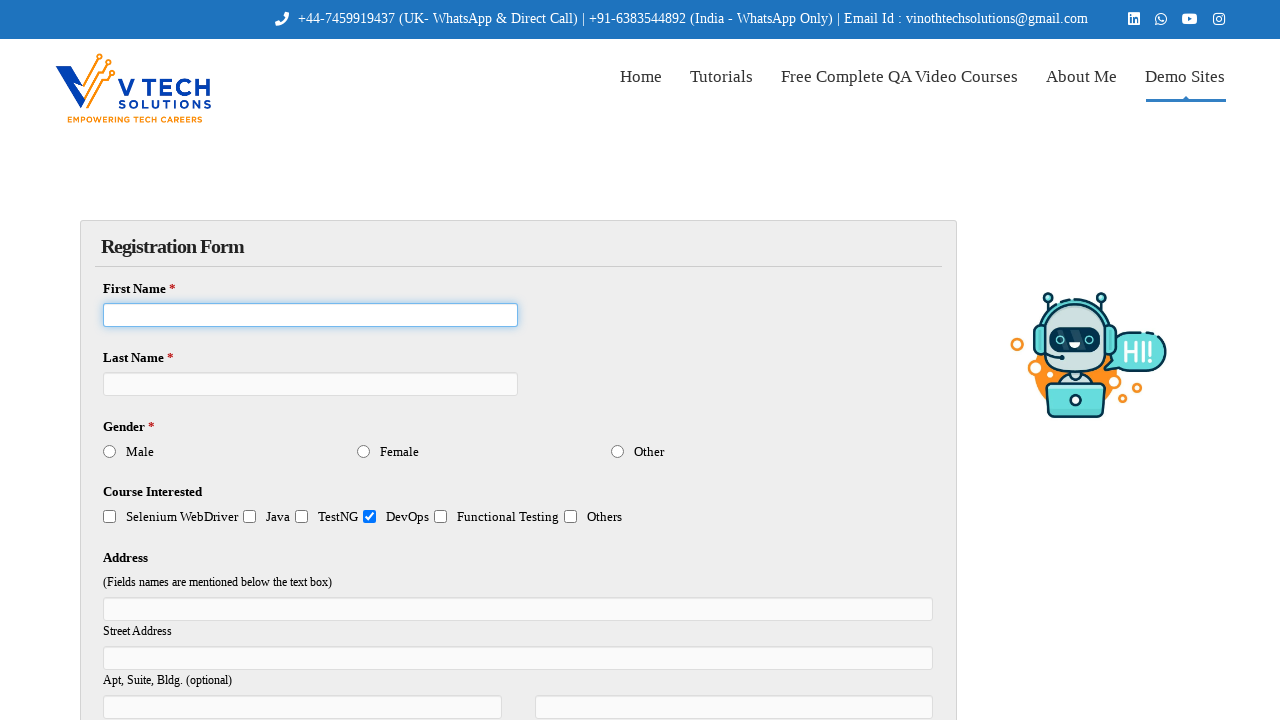

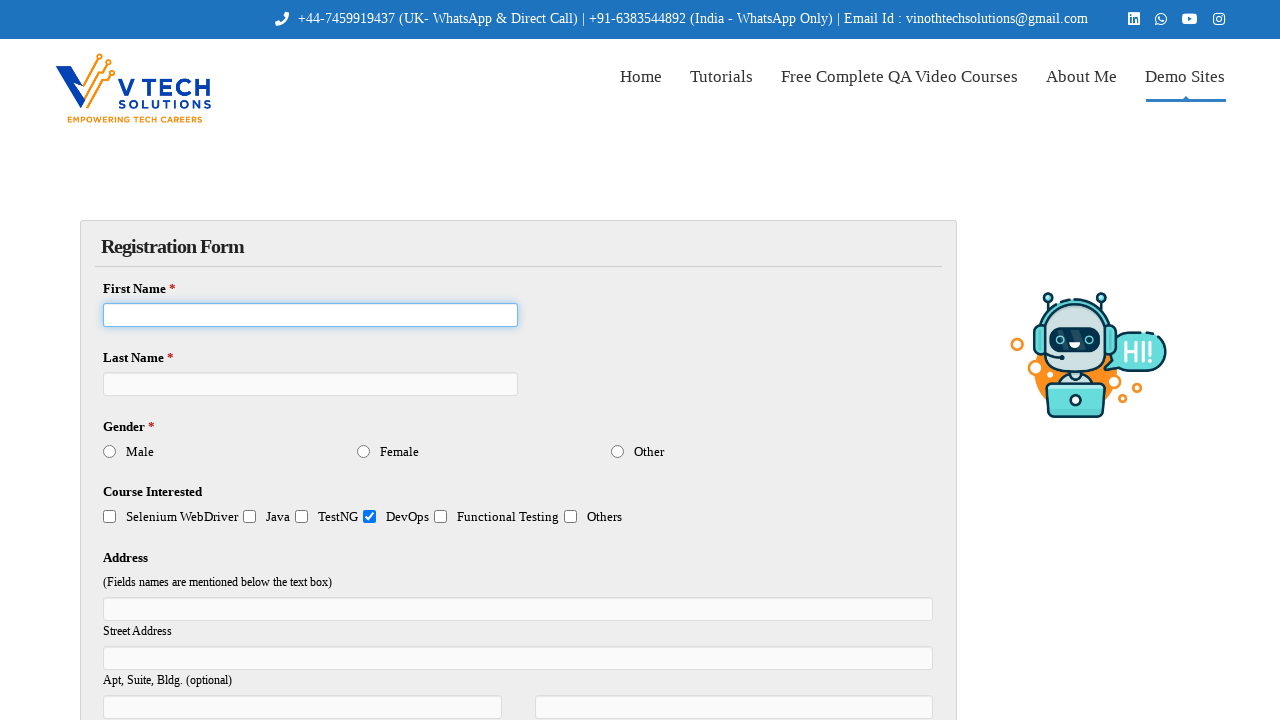